Tests marking all todo items as completed using the toggle all checkbox

Starting URL: https://demo.playwright.dev/todomvc

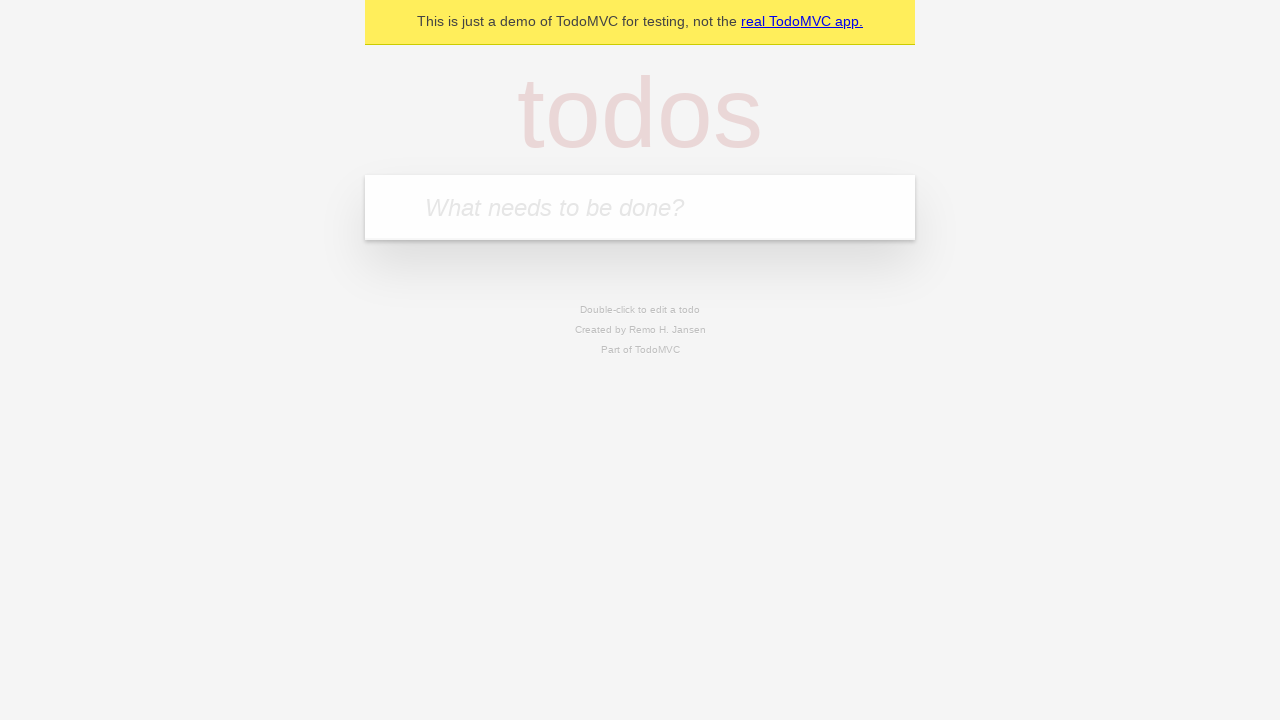

Filled todo input with 'buy some cheese' on internal:attr=[placeholder="What needs to be done?"i]
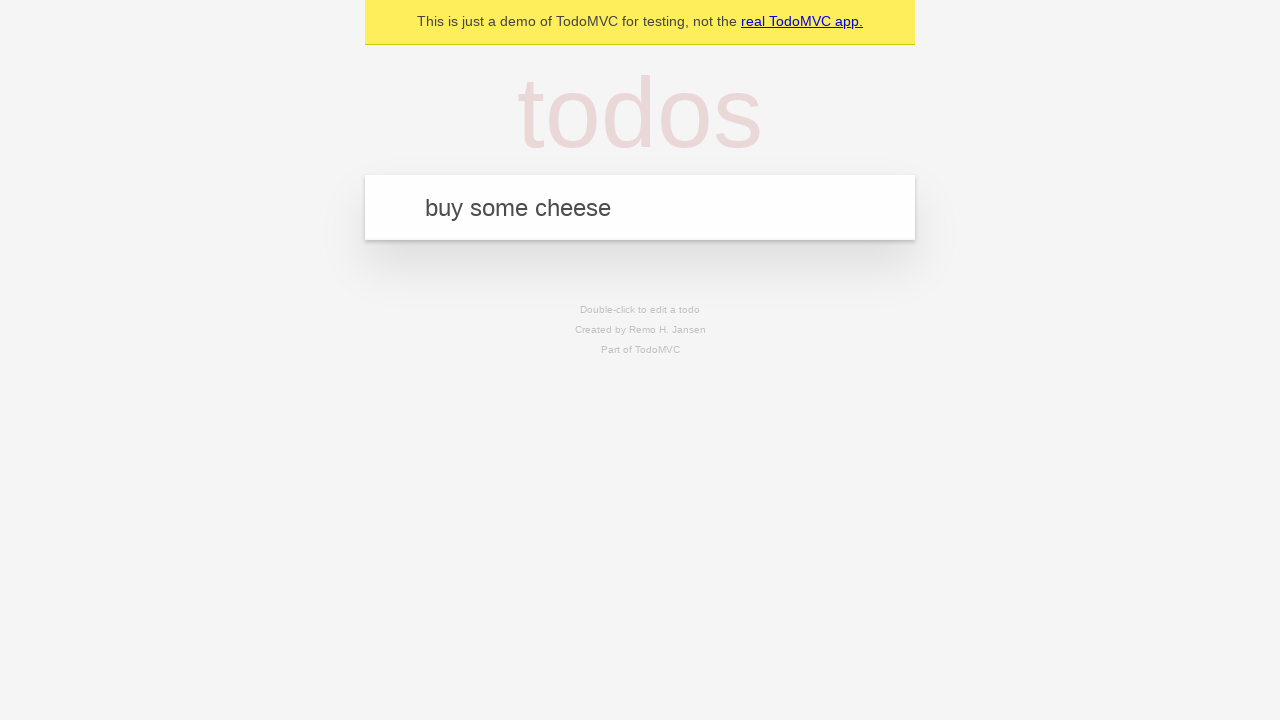

Pressed Enter to add 'buy some cheese' to todo list on internal:attr=[placeholder="What needs to be done?"i]
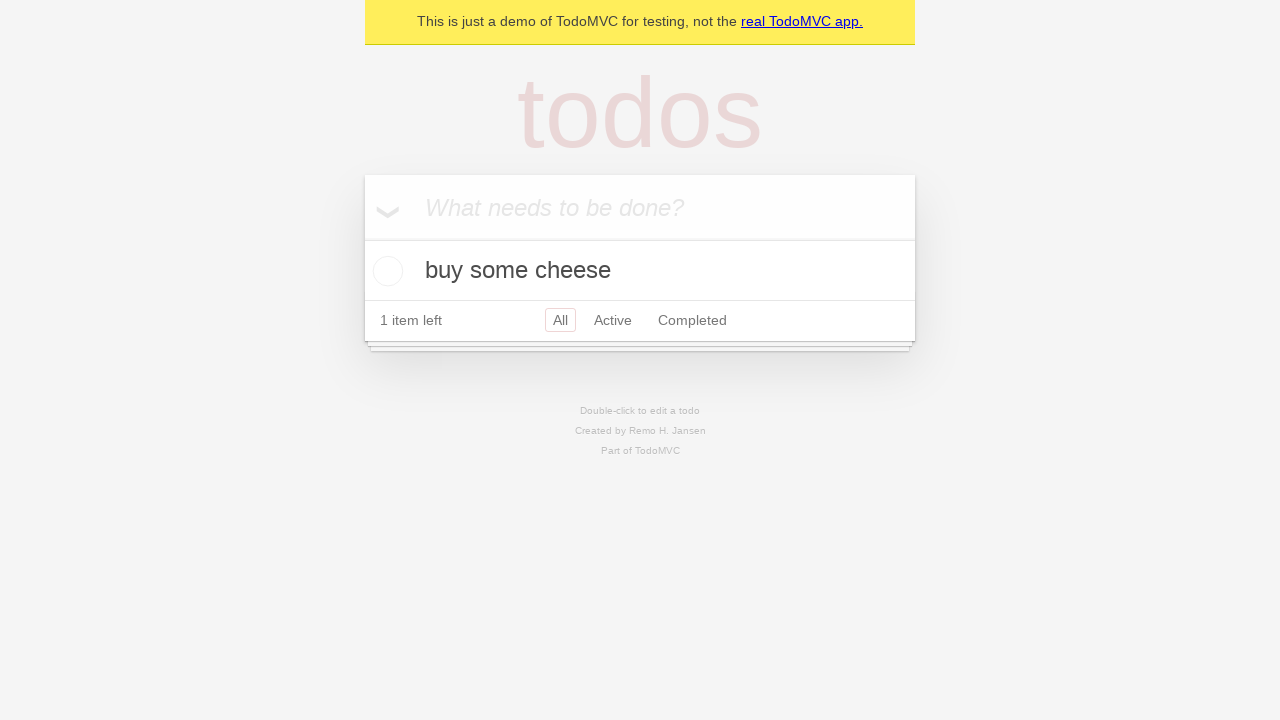

Filled todo input with 'feed the cat' on internal:attr=[placeholder="What needs to be done?"i]
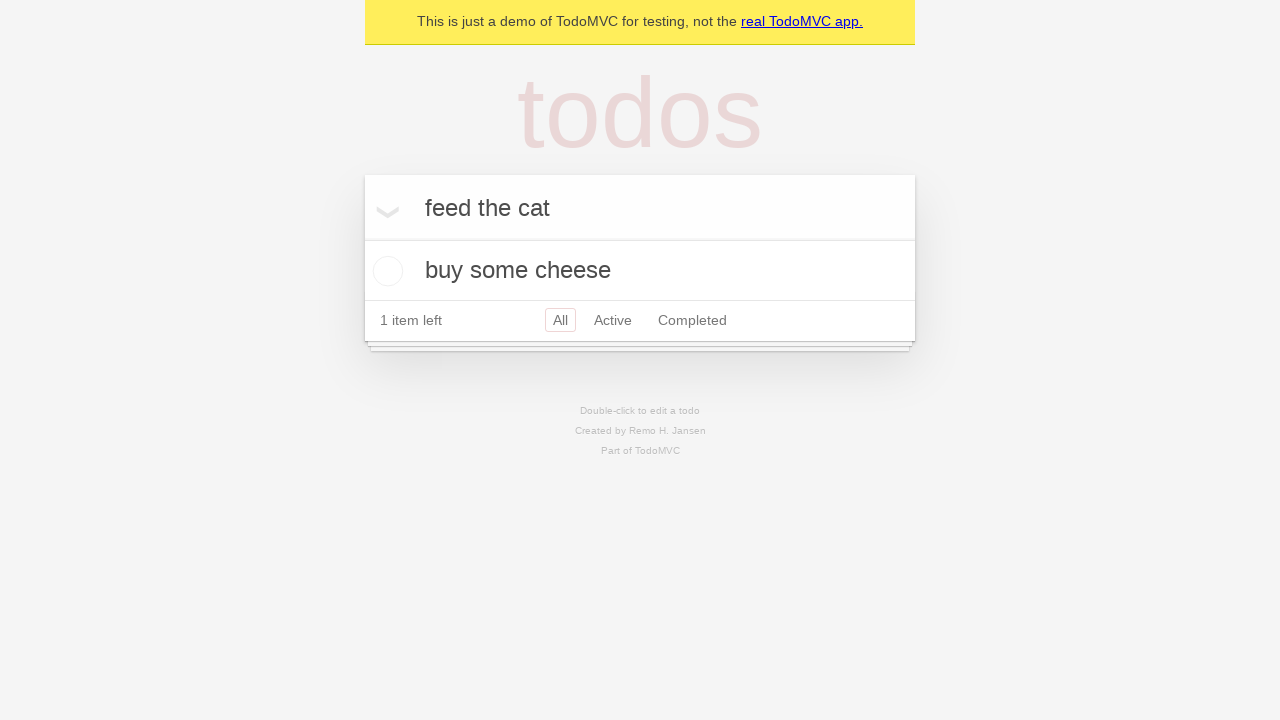

Pressed Enter to add 'feed the cat' to todo list on internal:attr=[placeholder="What needs to be done?"i]
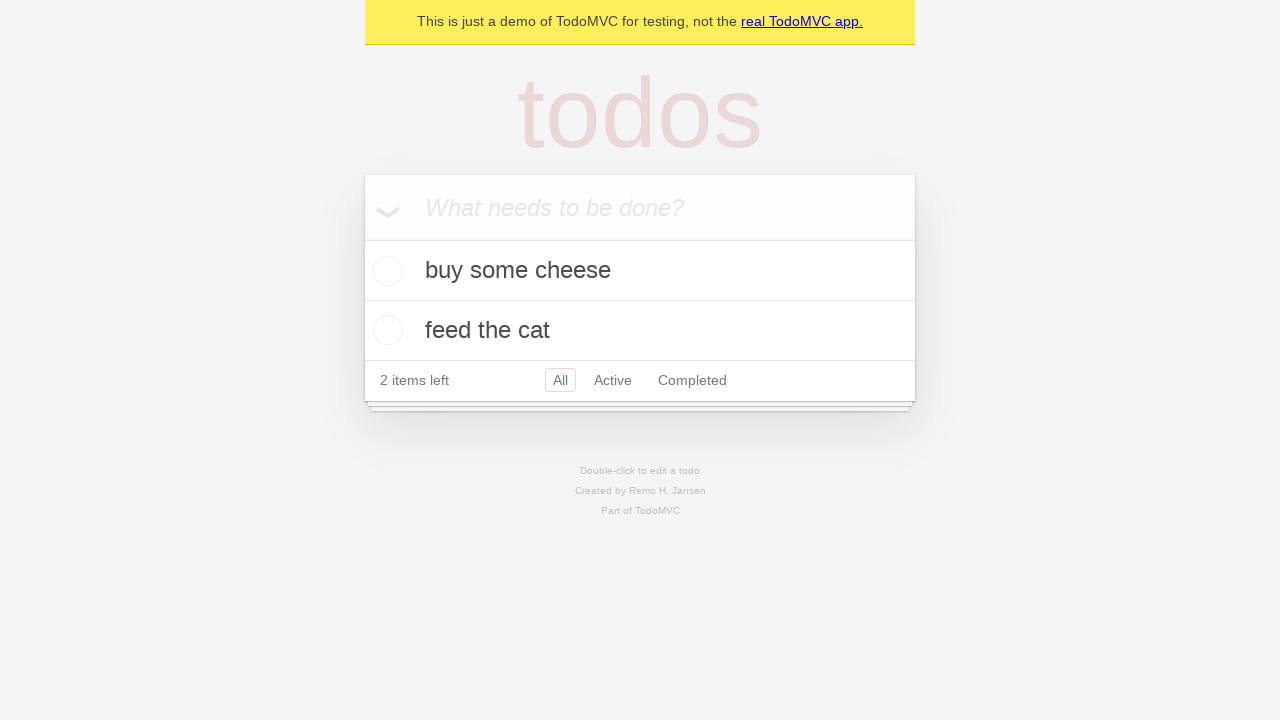

Filled todo input with 'book a doctors appointment' on internal:attr=[placeholder="What needs to be done?"i]
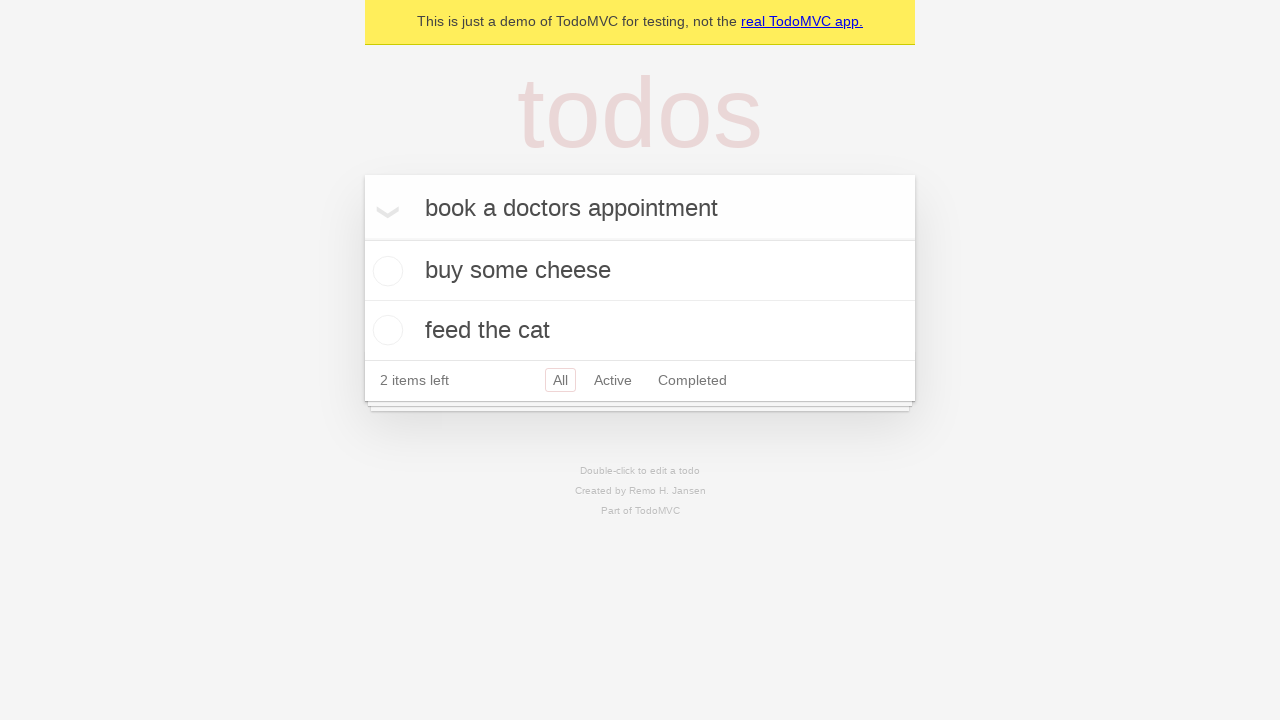

Pressed Enter to add 'book a doctors appointment' to todo list on internal:attr=[placeholder="What needs to be done?"i]
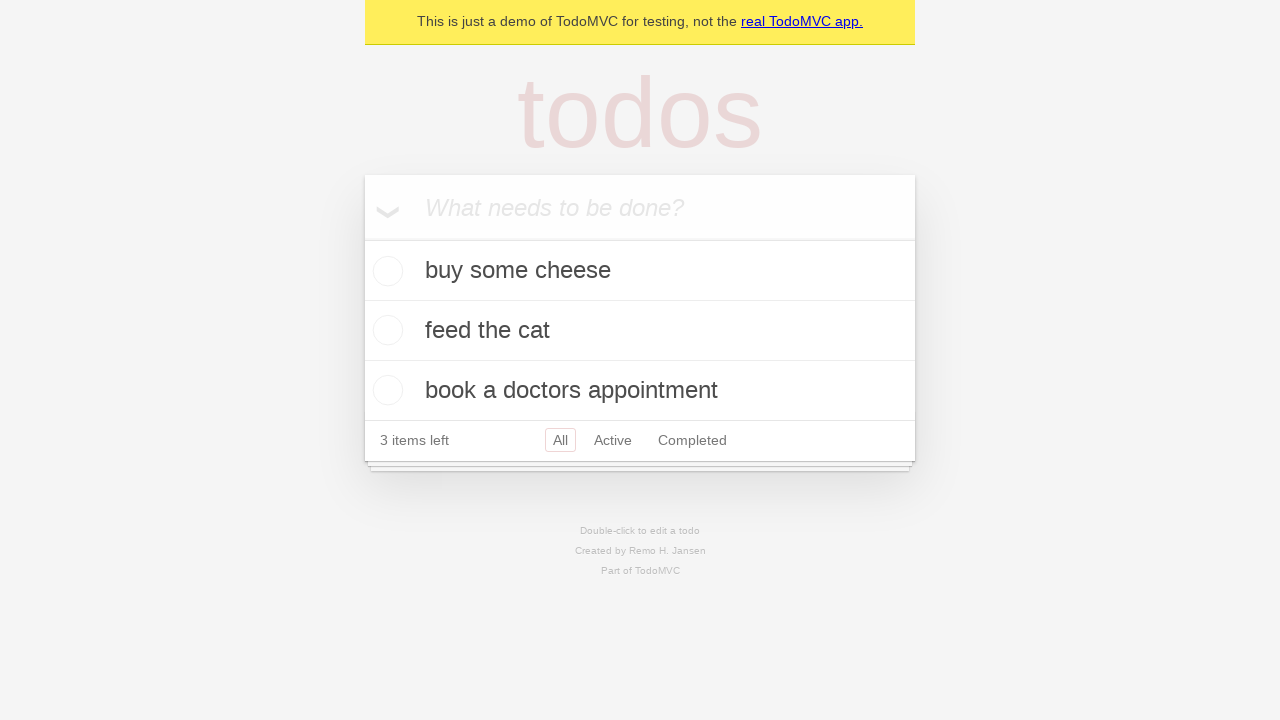

All todo items have been created and are visible
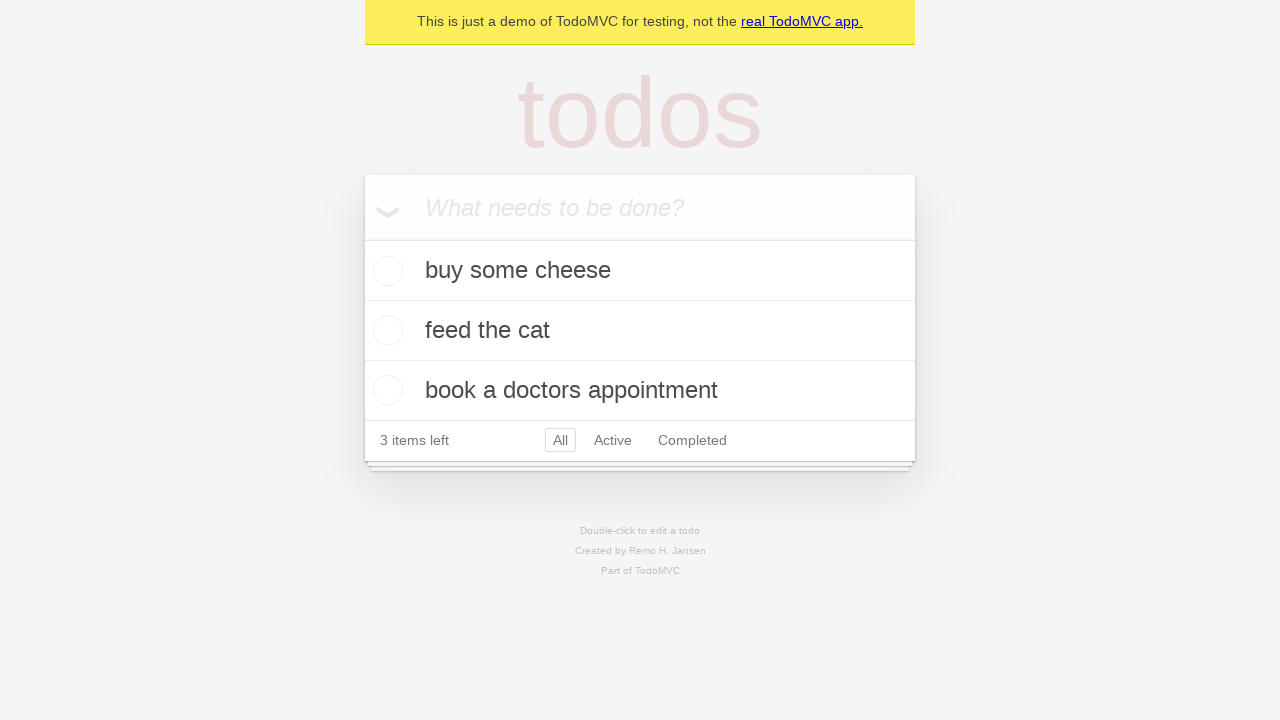

Clicked 'Mark all as complete' checkbox at (362, 238) on internal:label="Mark all as complete"i
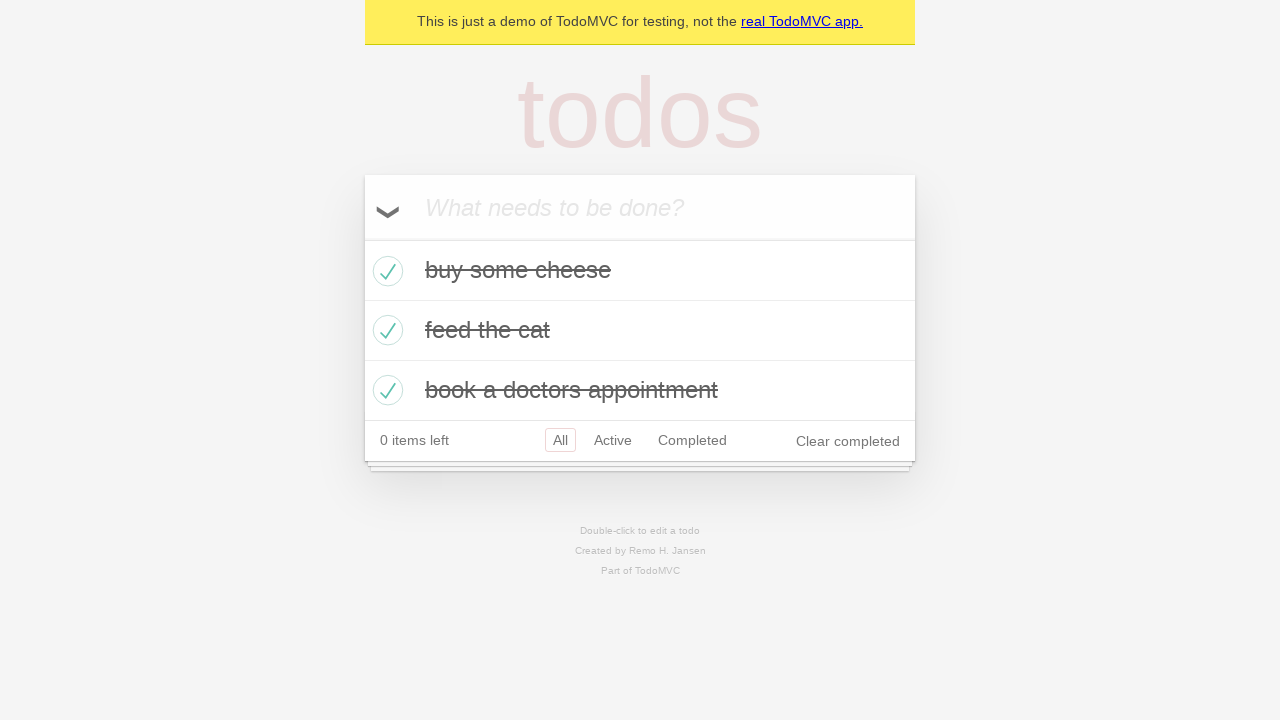

All todo items have been marked as completed
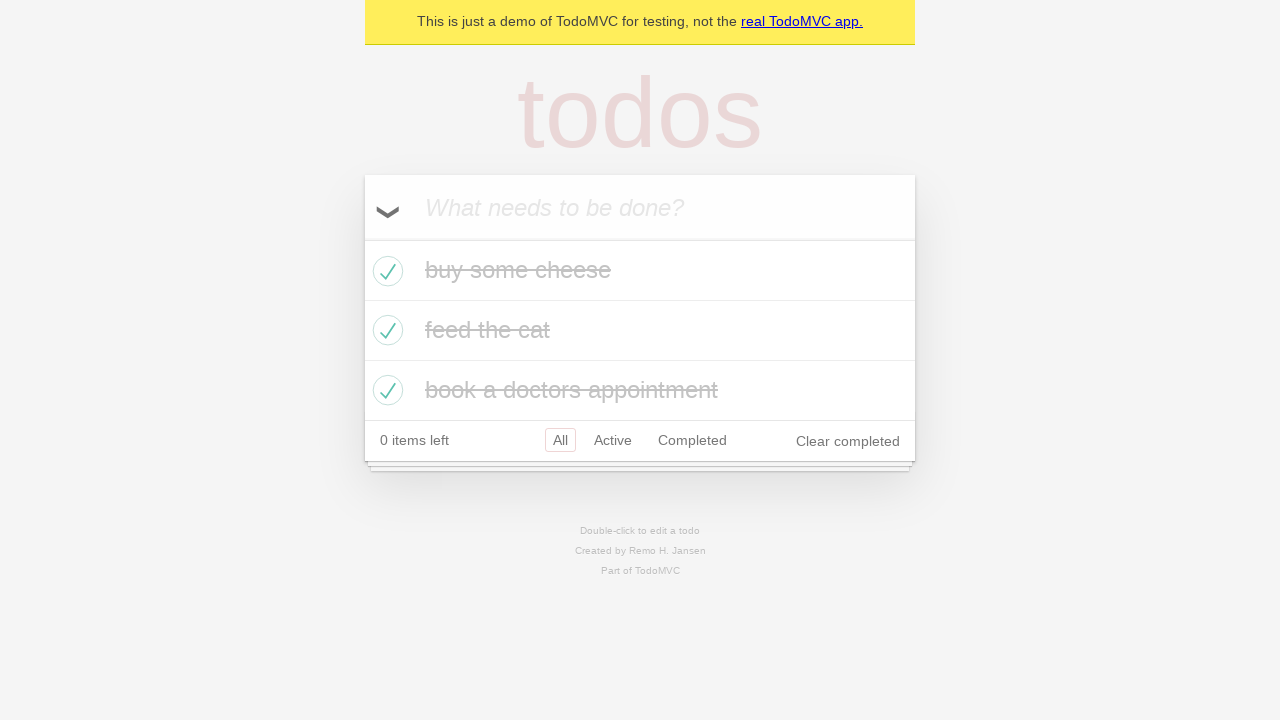

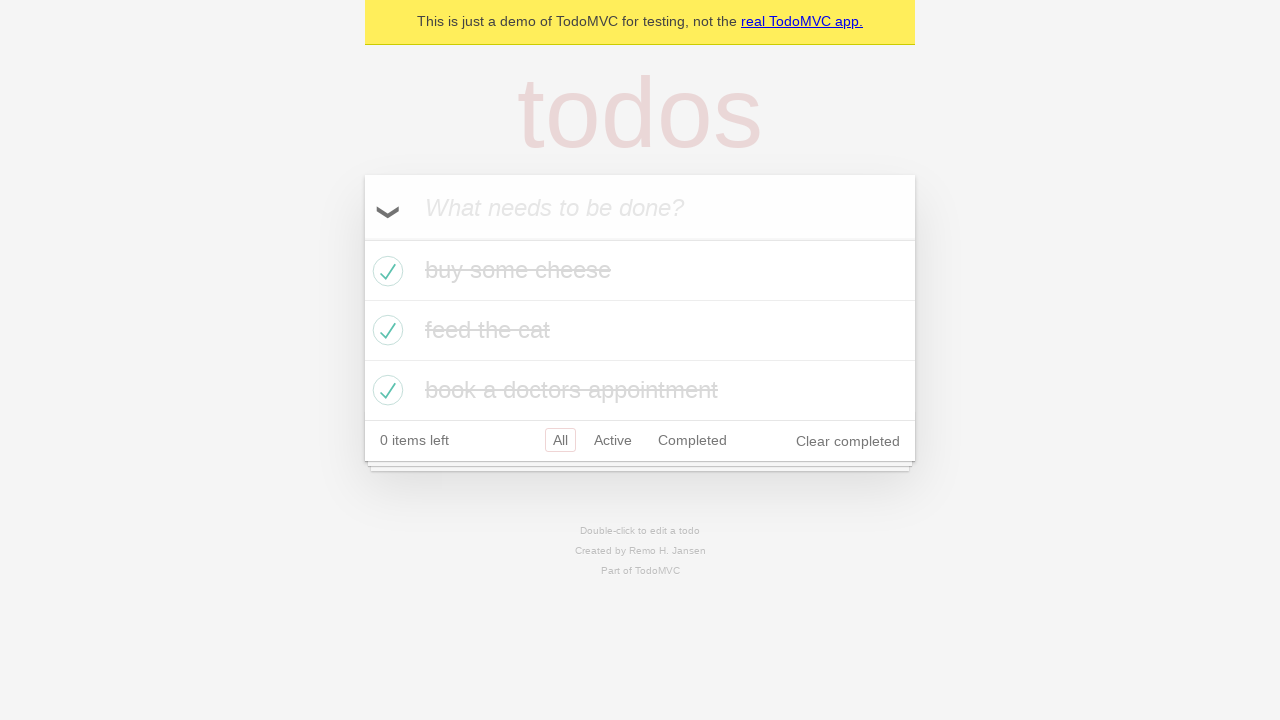